Tests loading green and blue color elements by waiting for the start button to appear, clicking it, and waiting for the finish element to become visible

Starting URL: https://kristinek.github.io/site/examples/loading_color

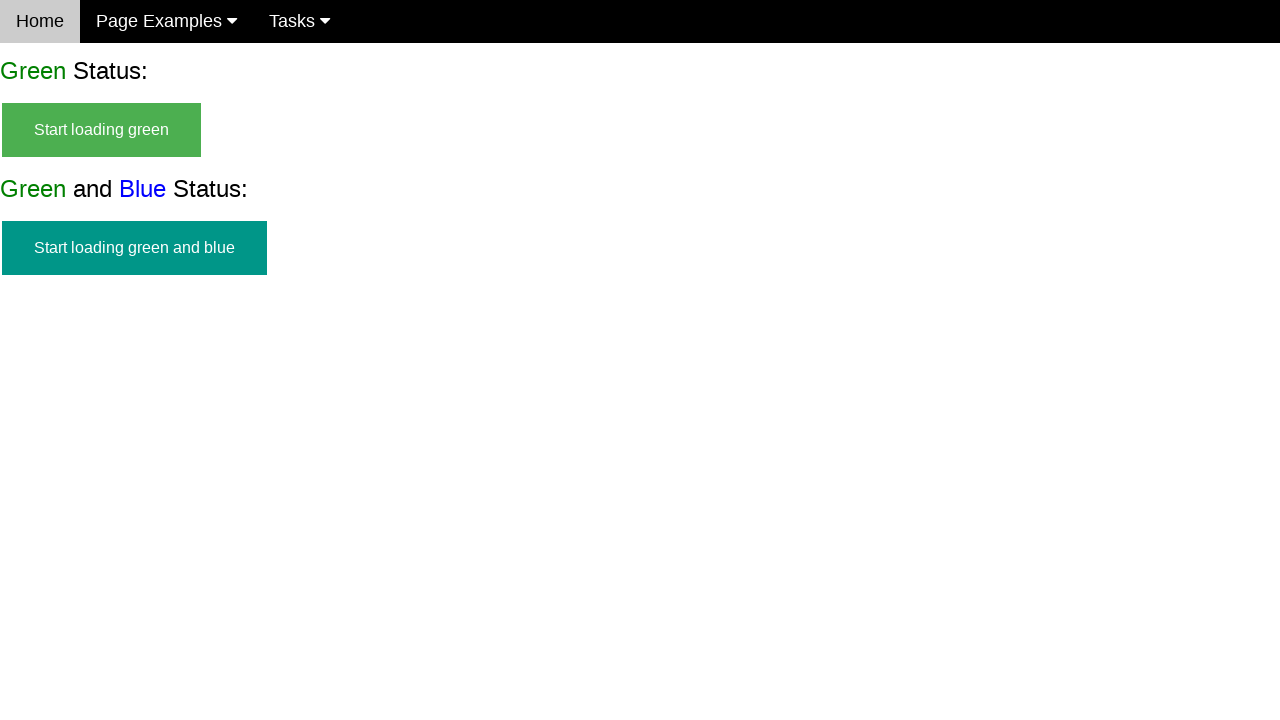

Waited for green and blue start button to become visible
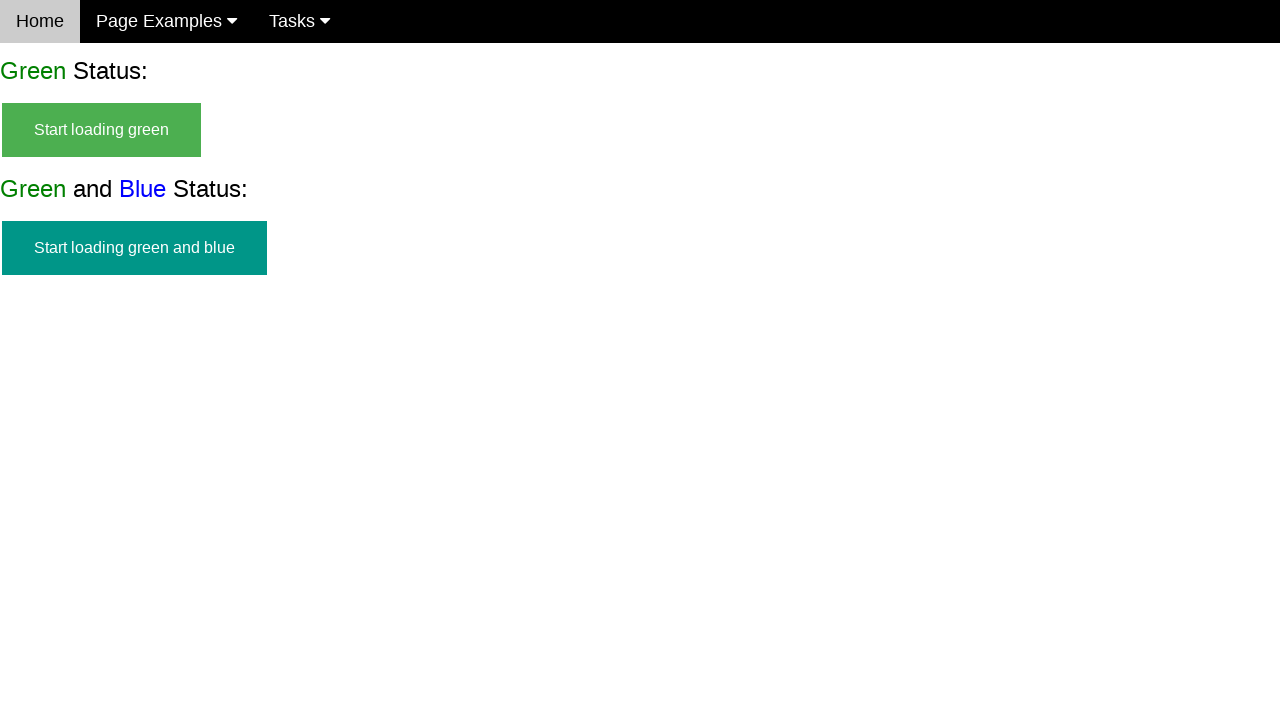

Clicked the green and blue start button at (134, 248) on #start_green_and_blue
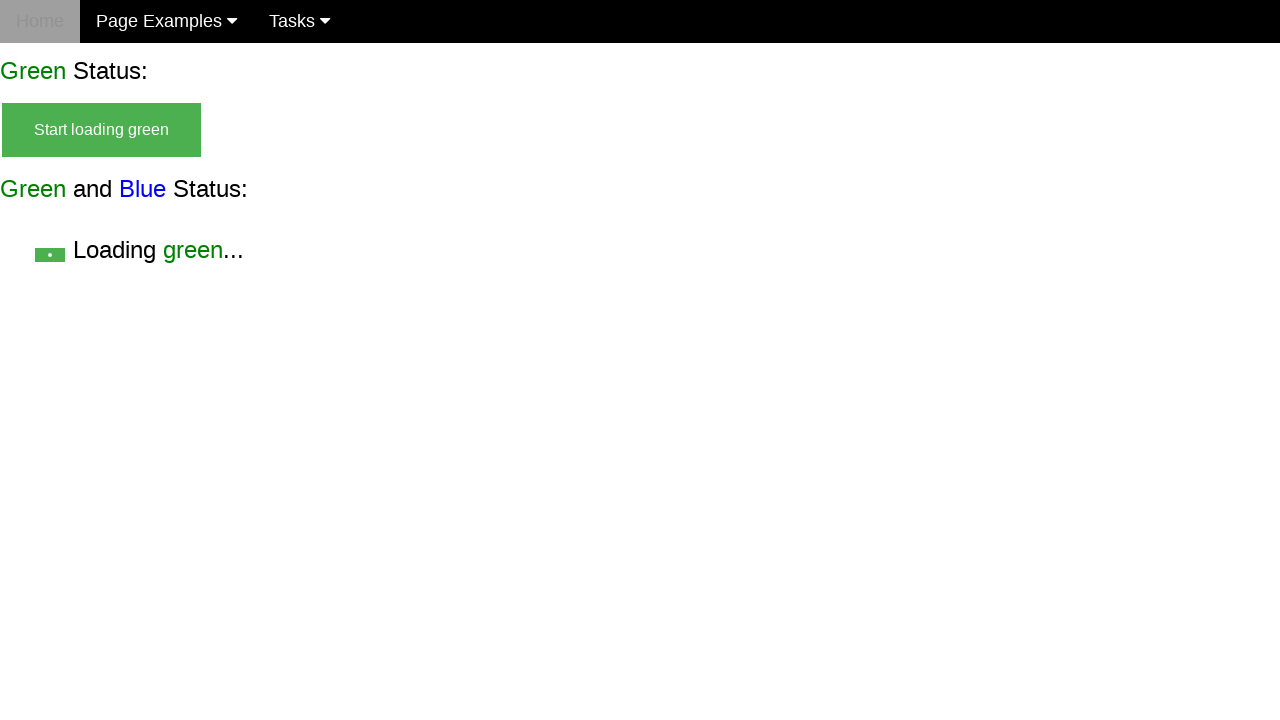

Waited for green and blue finish element to become visible
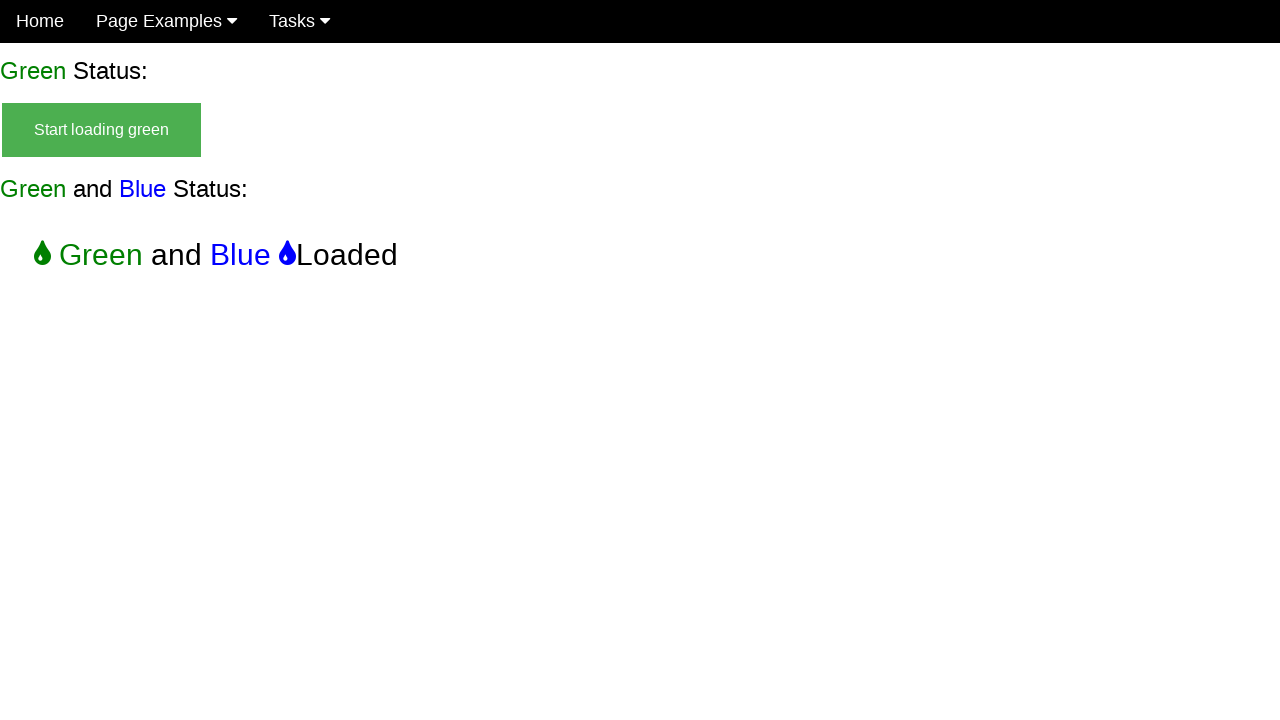

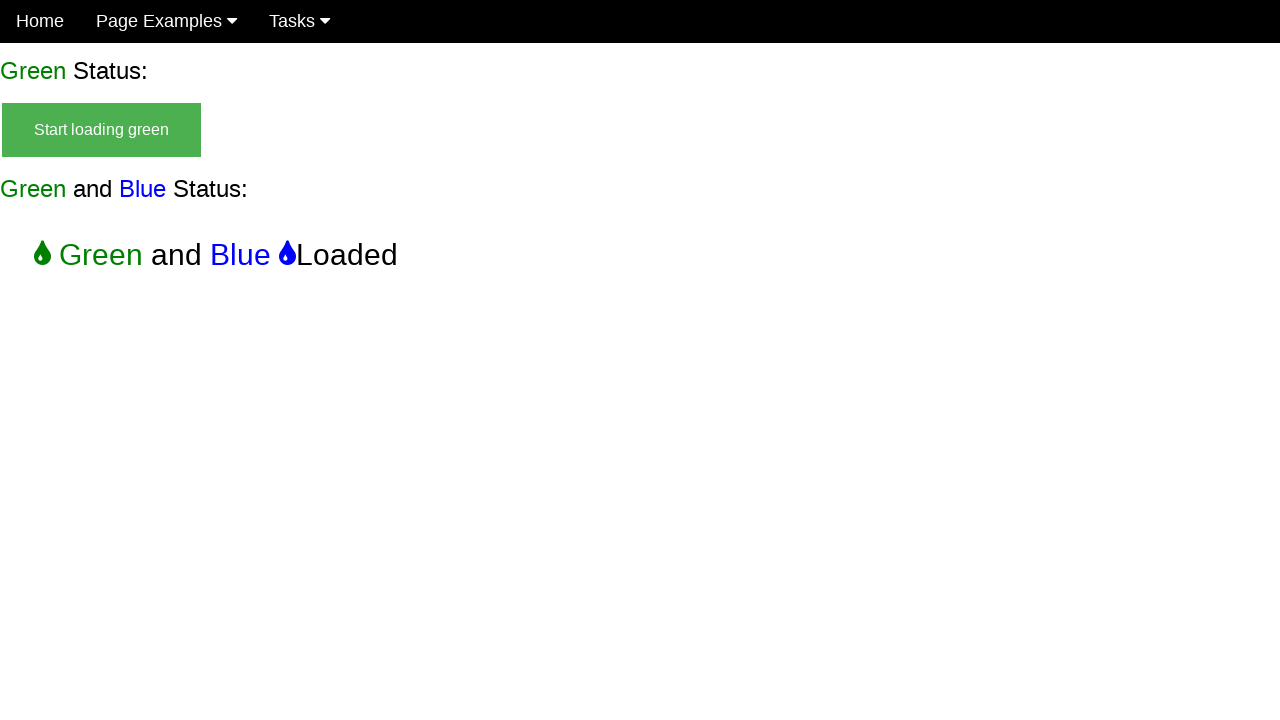